Tests contact form validation by clicking submit without filling fields, verifying error messages appear, then filling required fields and verifying errors disappear

Starting URL: http://jupiter.cloud.planittesting.com

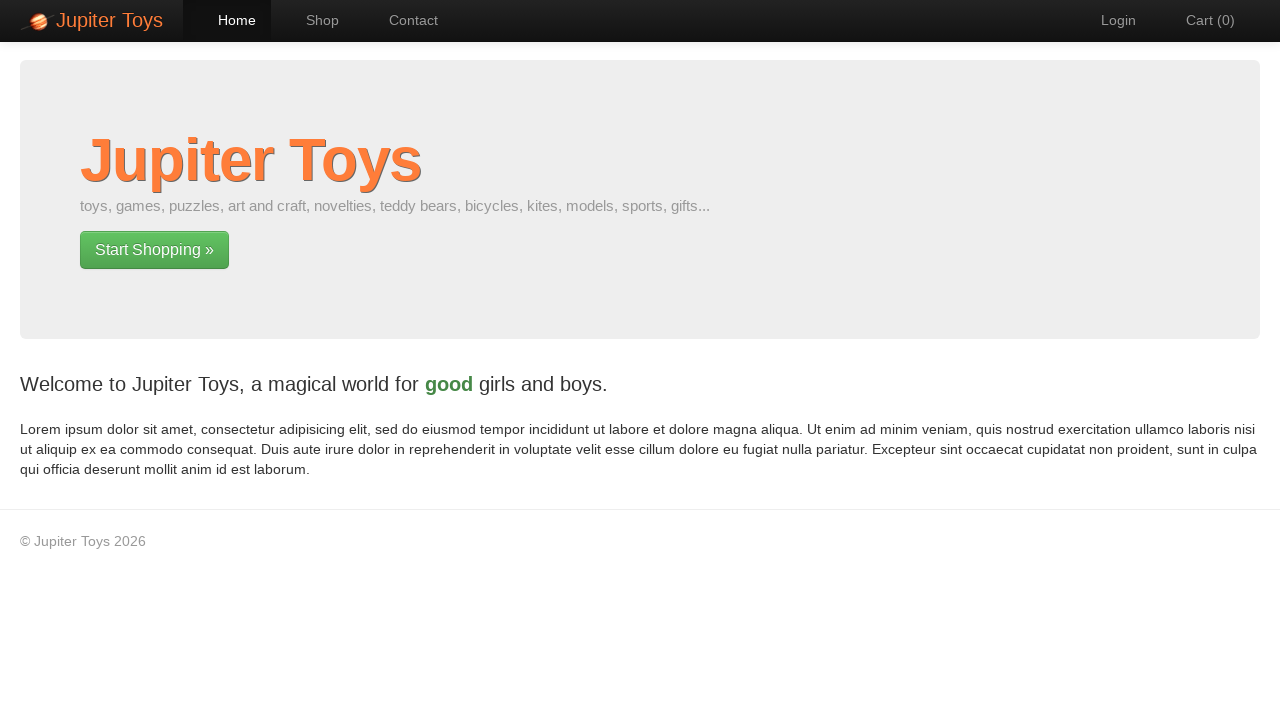

Clicked on Contact navigation link at (404, 20) on xpath=//li[@id='nav-contact']/a
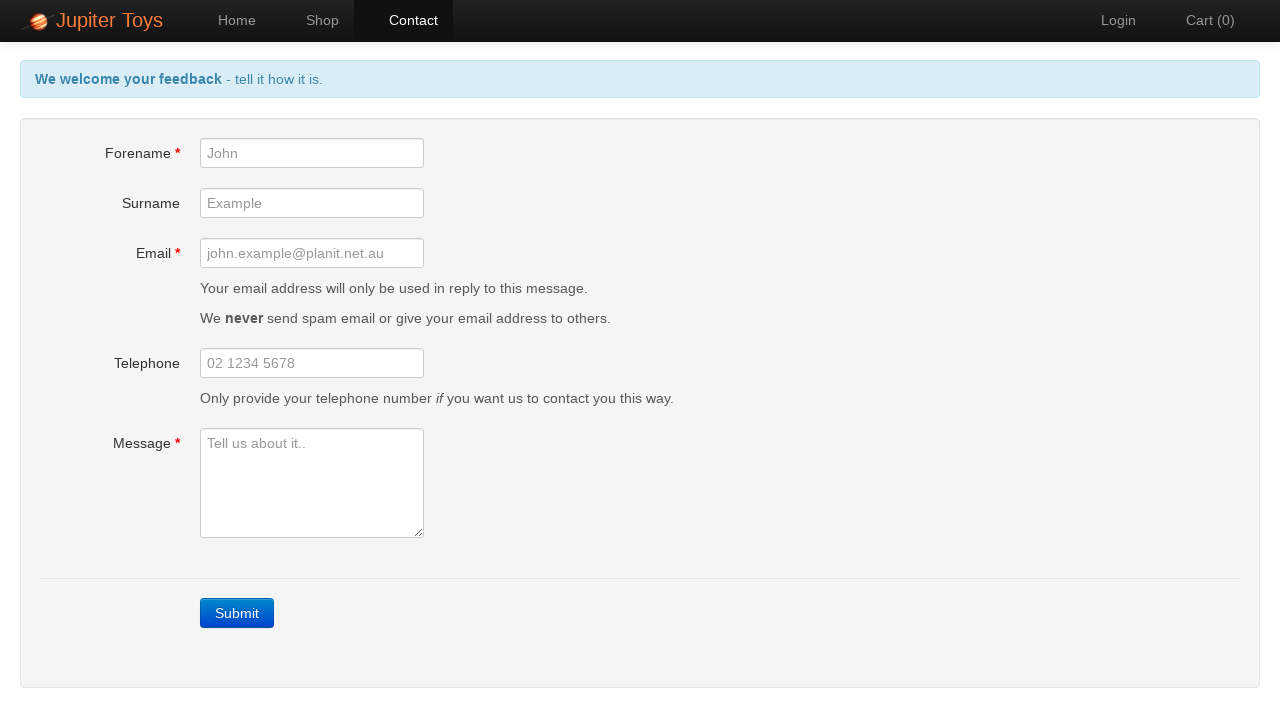

Clicked Submit button without filling any form fields at (237, 613) on xpath=//a[text()='Submit']
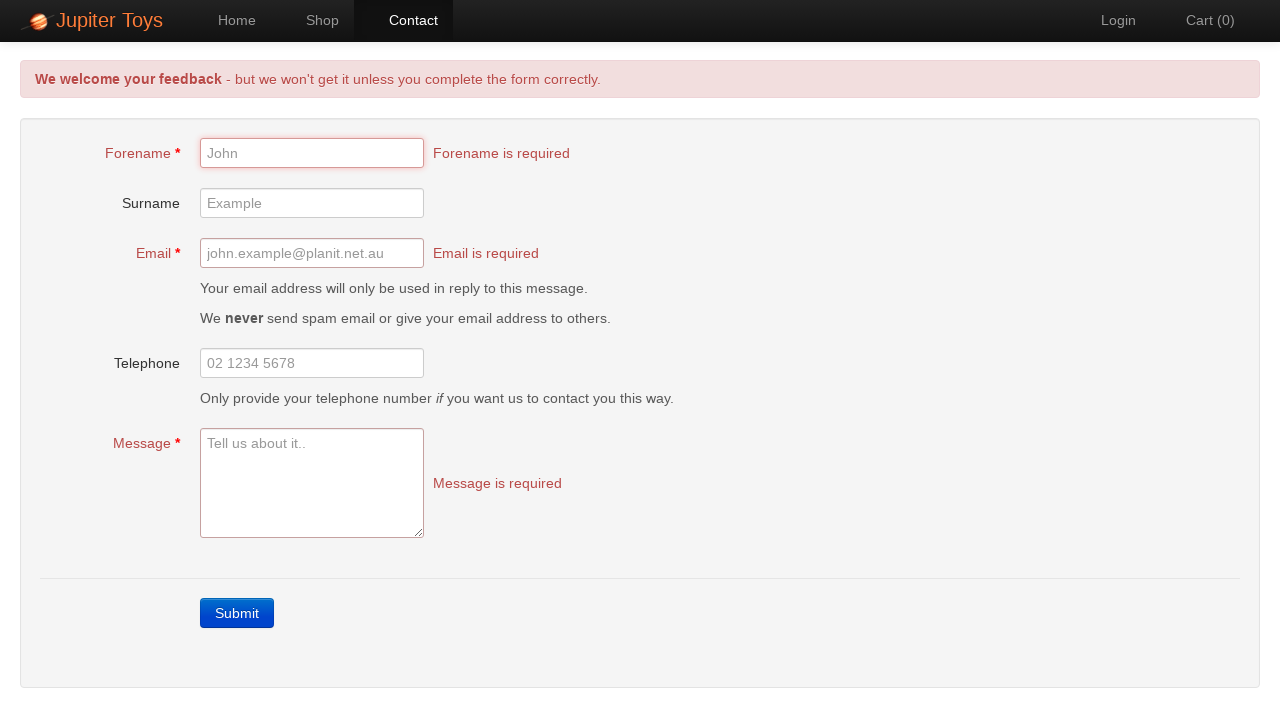

Error alert container appeared
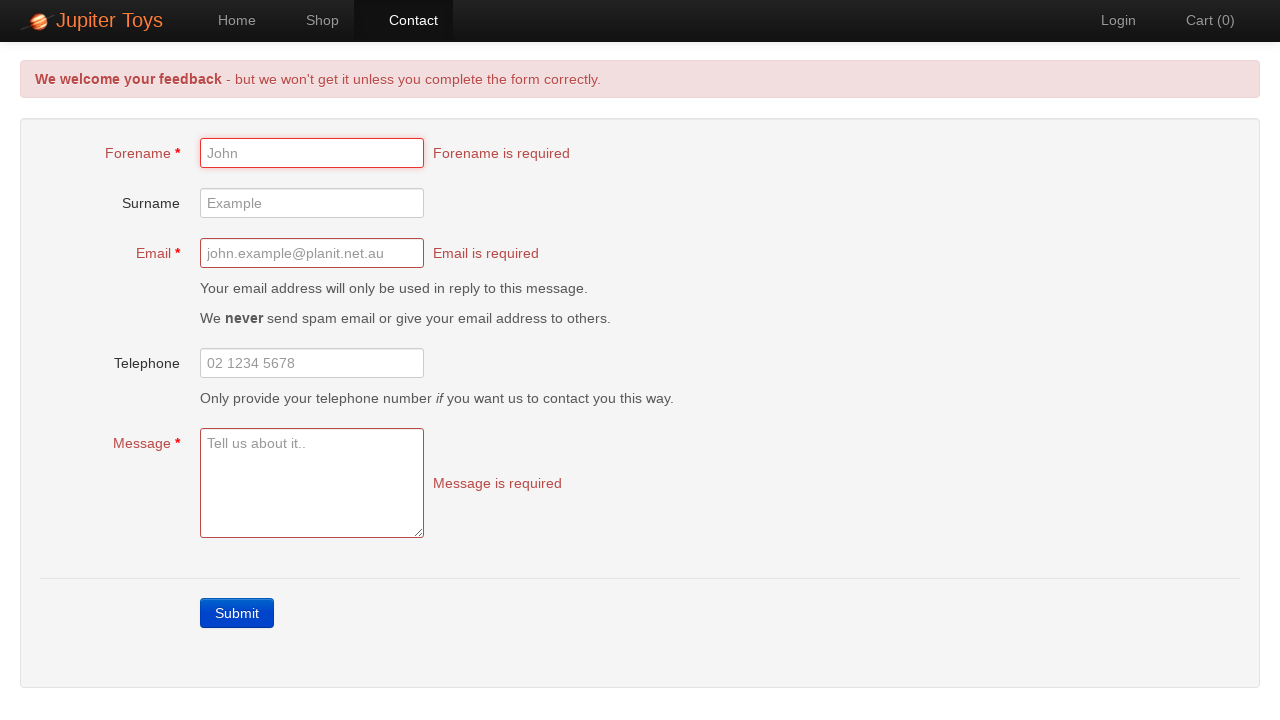

Forename error message is visible
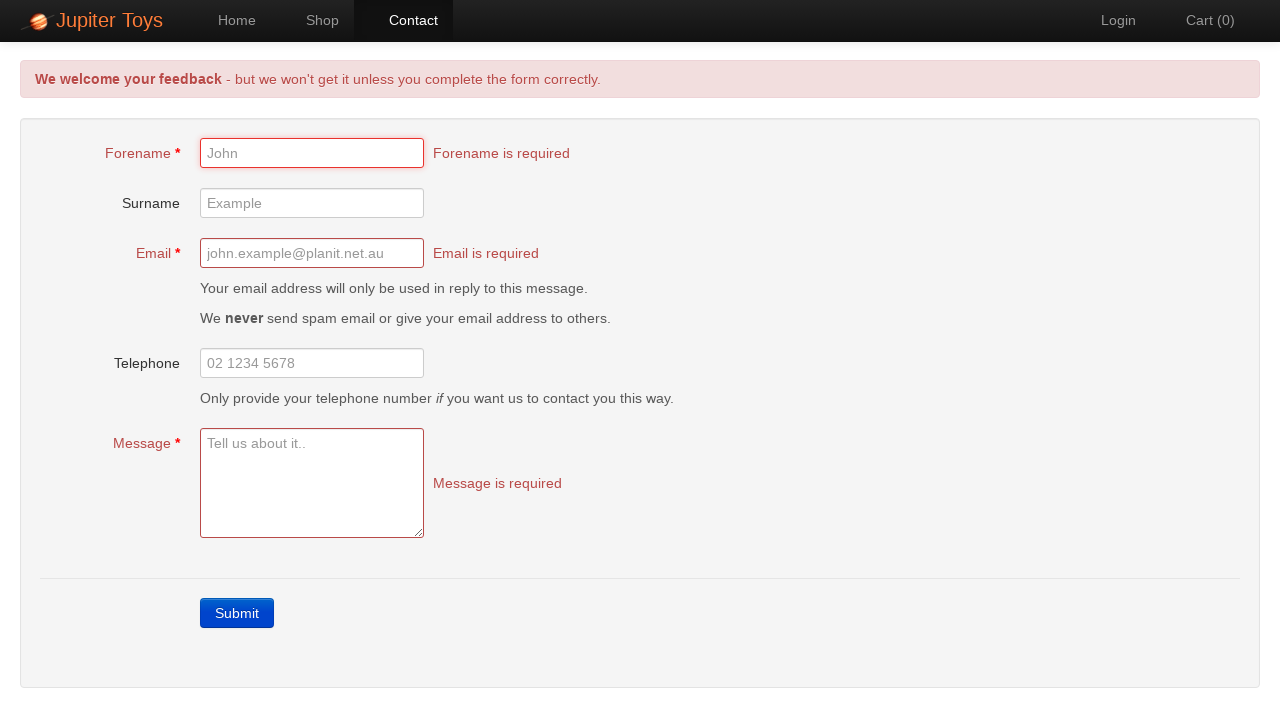

Email error message is visible
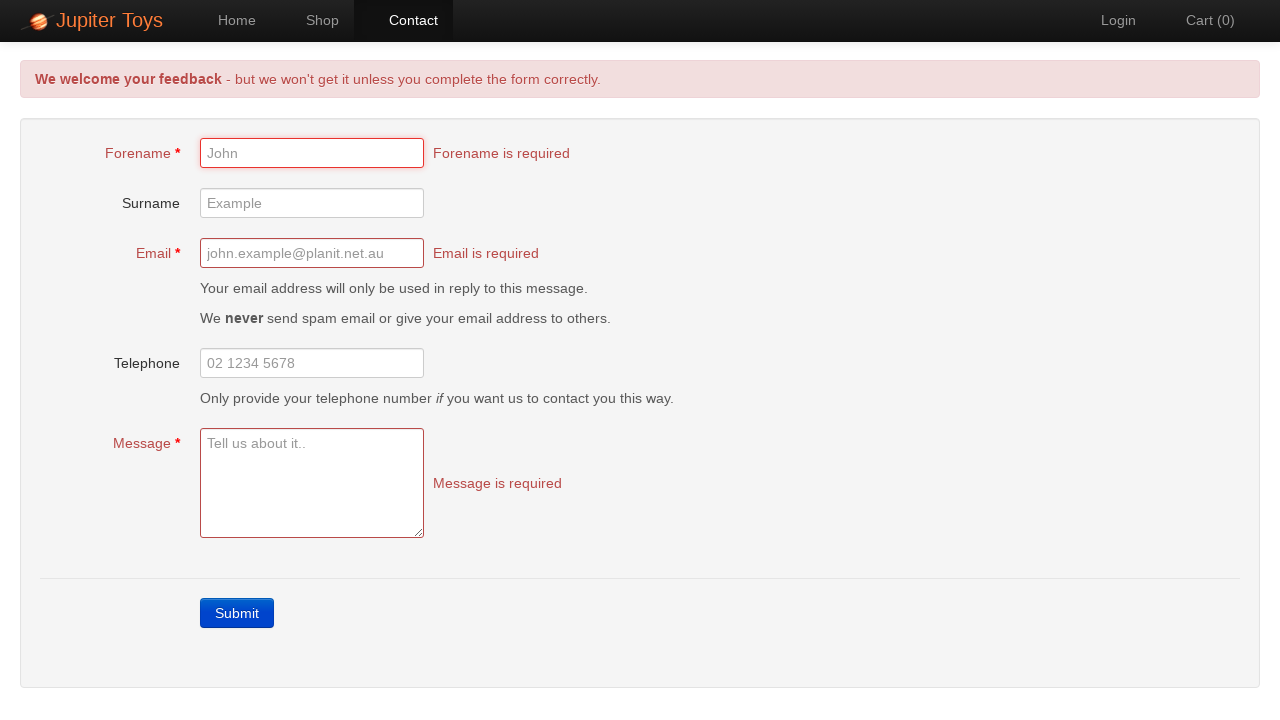

Message error message is visible
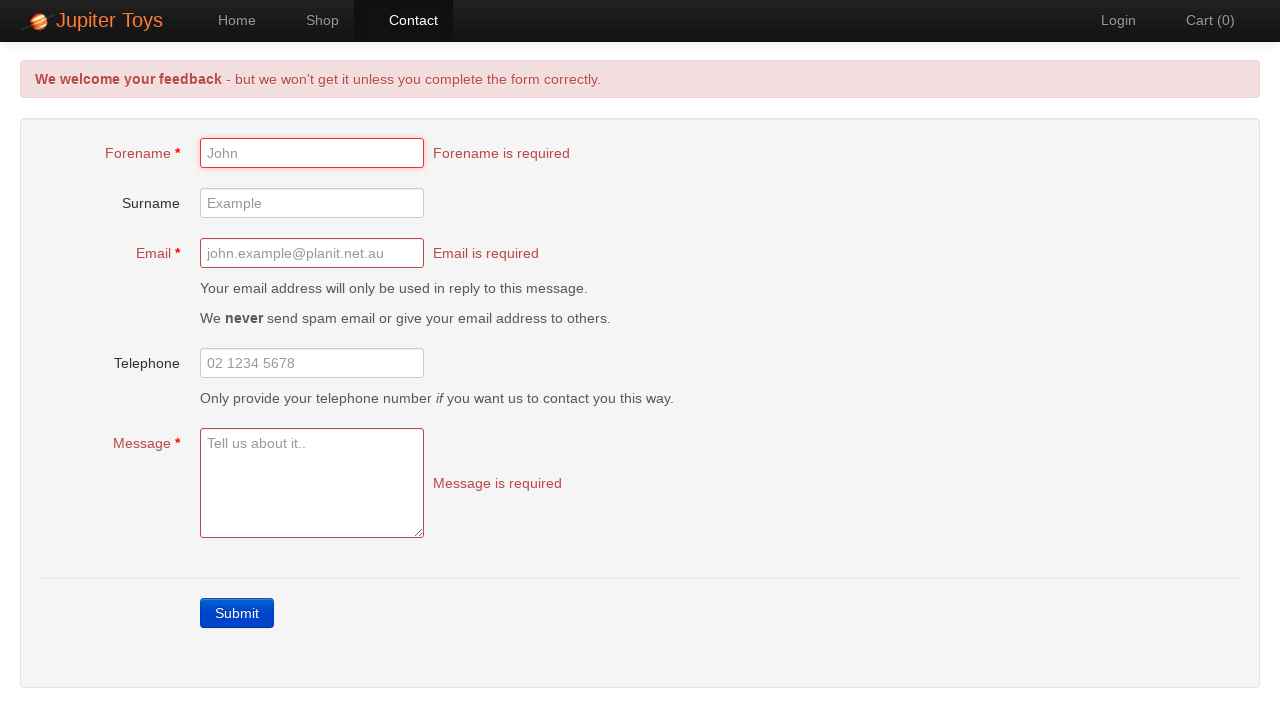

Filled forename field with 'John' on //input[@id='forename']
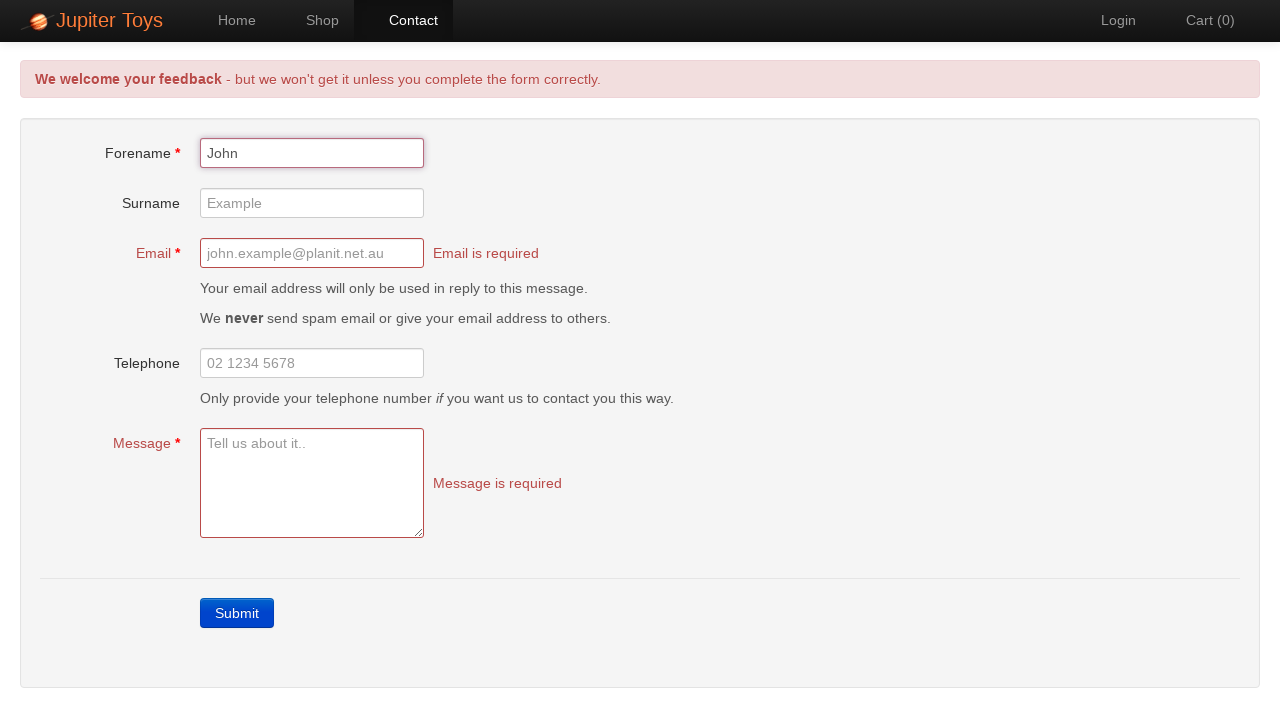

Filled email field with 'john.example@planit.net.au' on //input[@id='email']
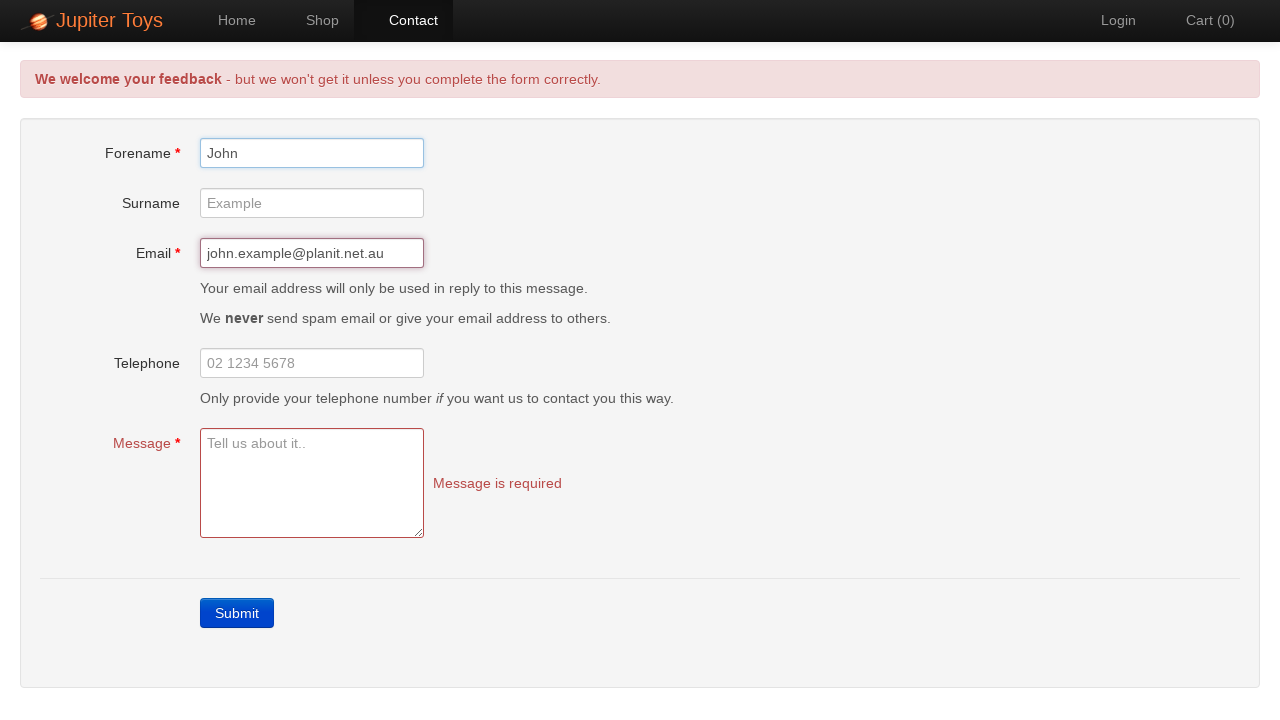

Filled message field with 'Message Field Text Test' on //textarea[@id='message']
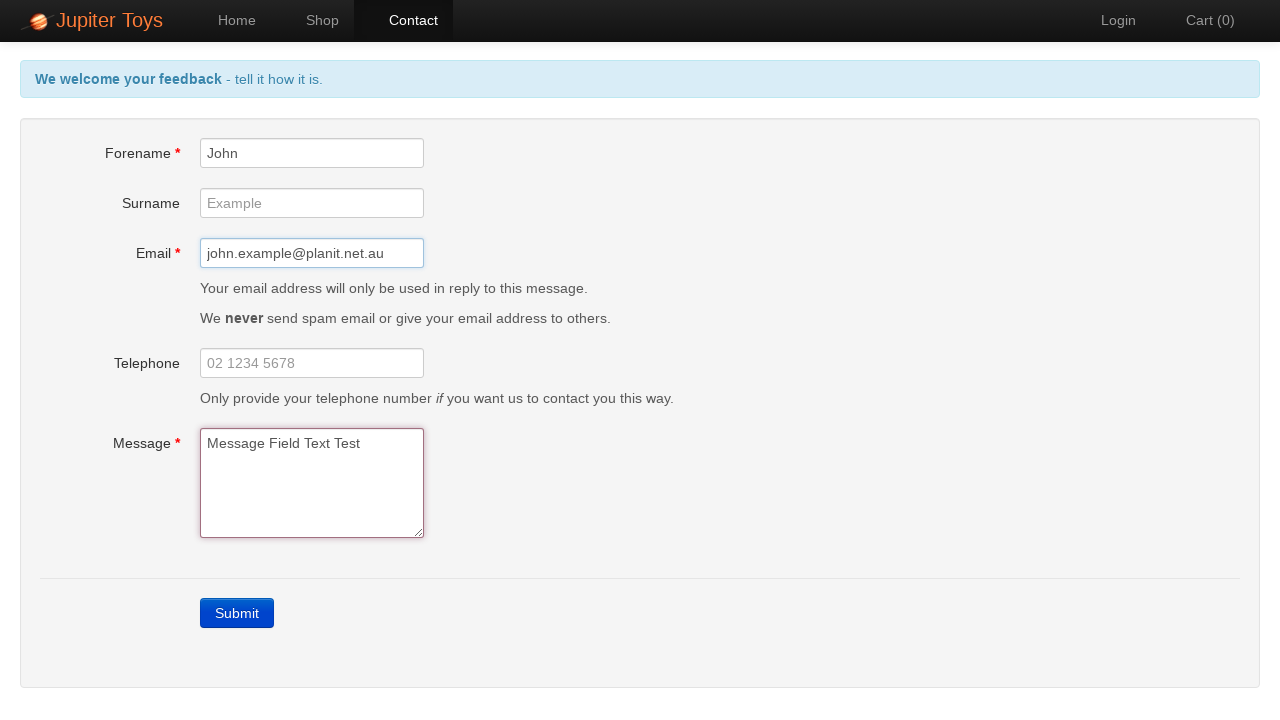

Forename error message has disappeared
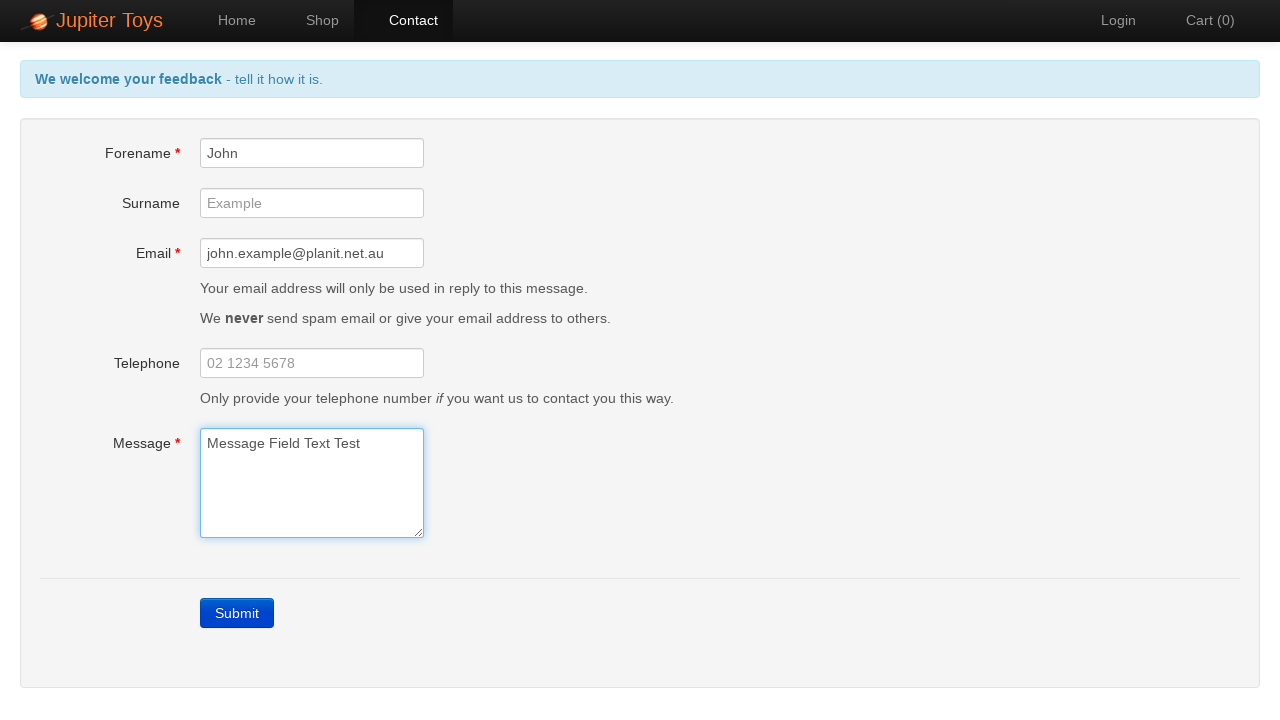

Email error message has disappeared
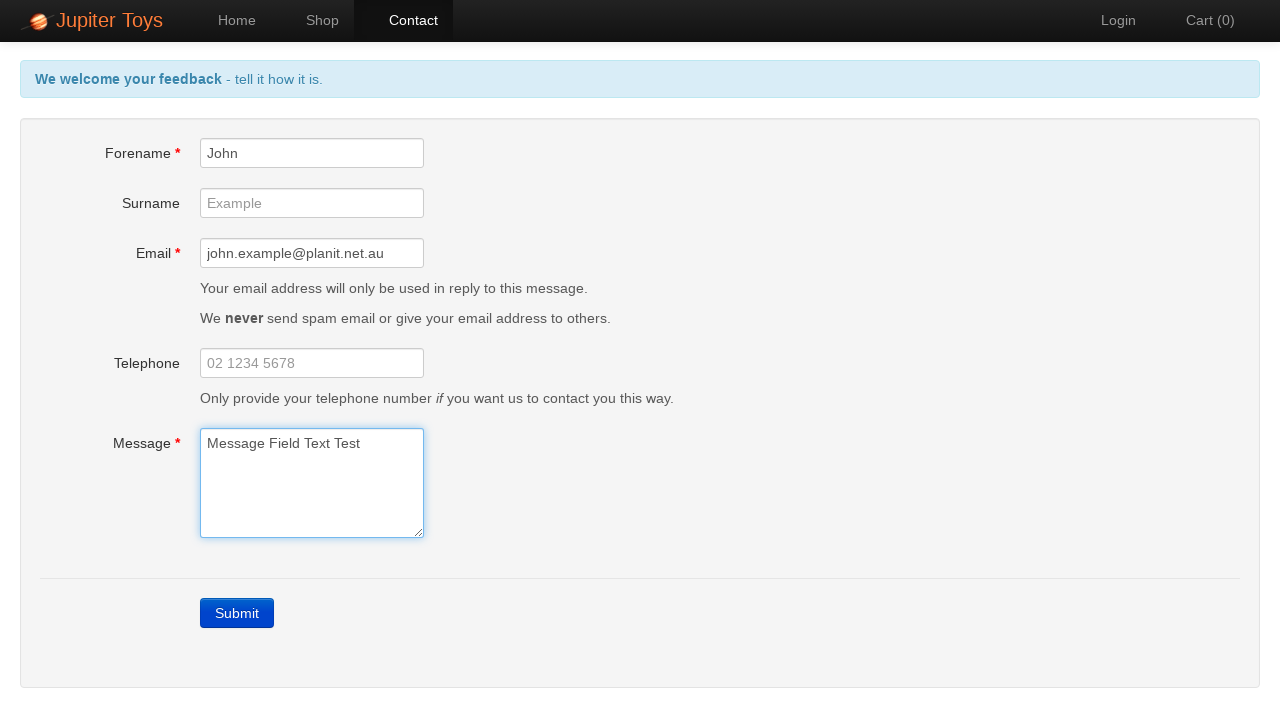

Message error message has disappeared
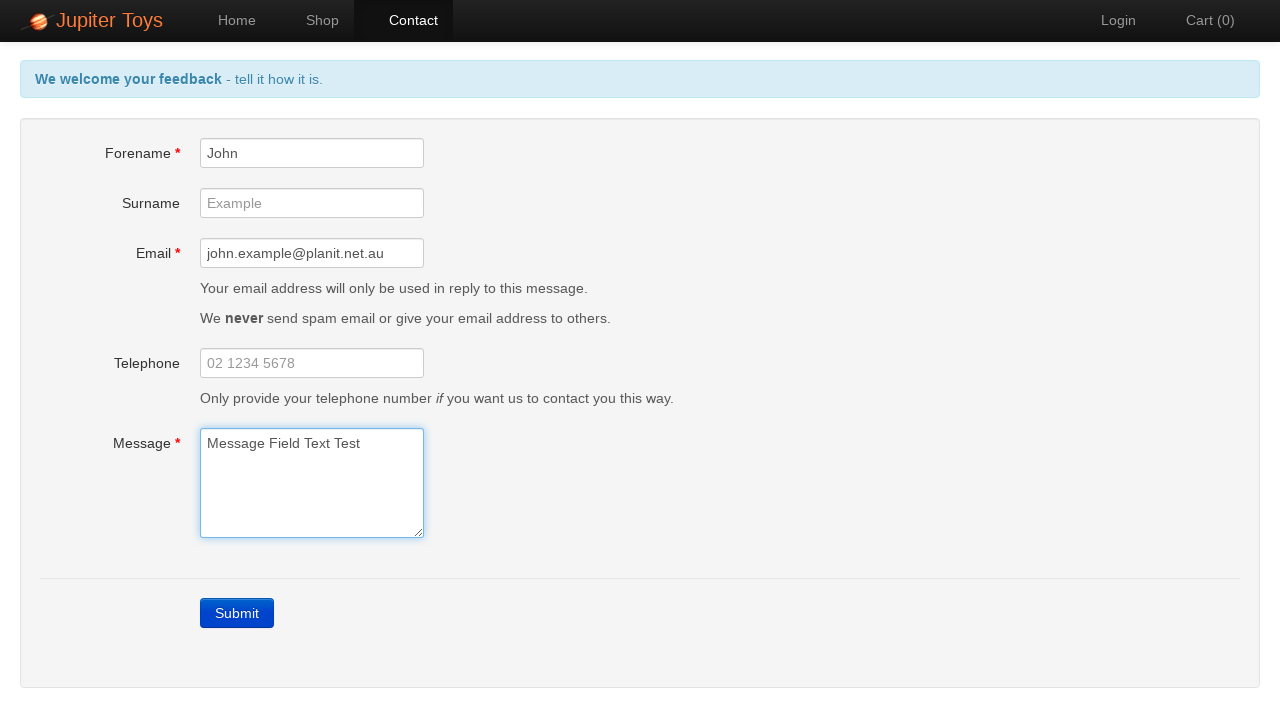

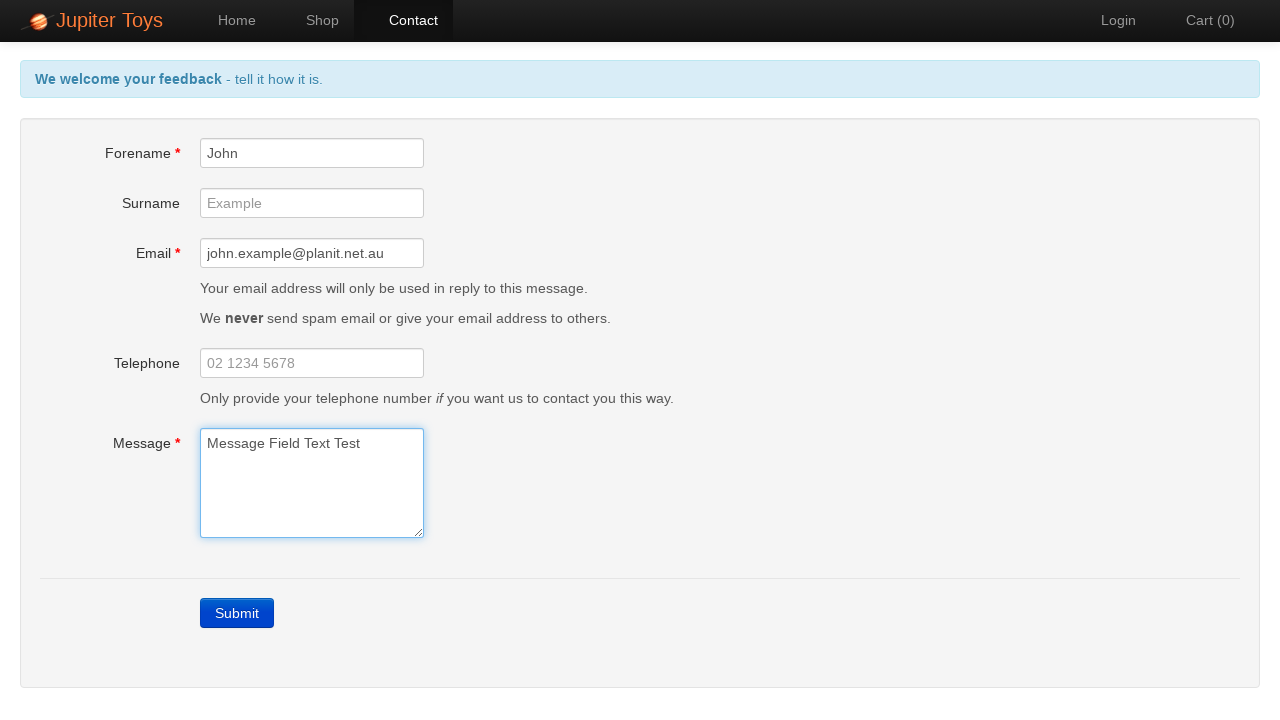